Tests form interaction on a test site by scrolling to a text field, filling it with text, and clicking a process button

Starting URL: http://djangofan.github.io/html-test-site/site/w1.html

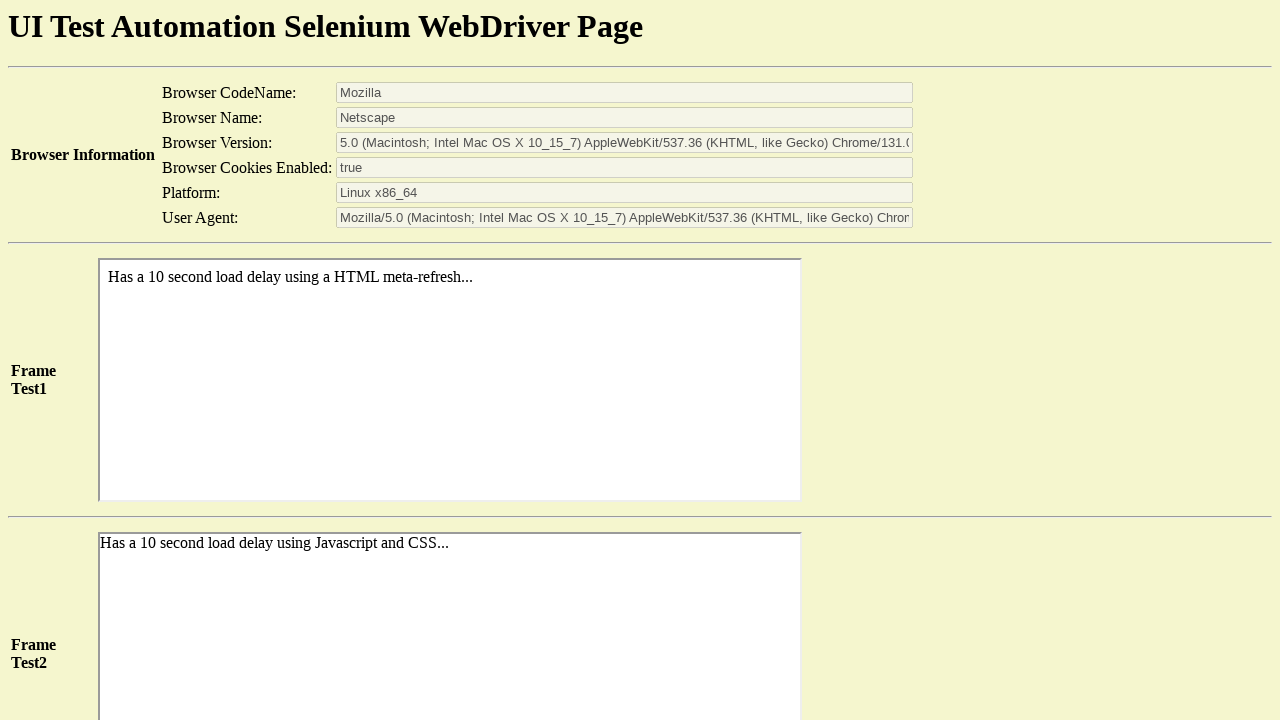

Scrolled text field into view
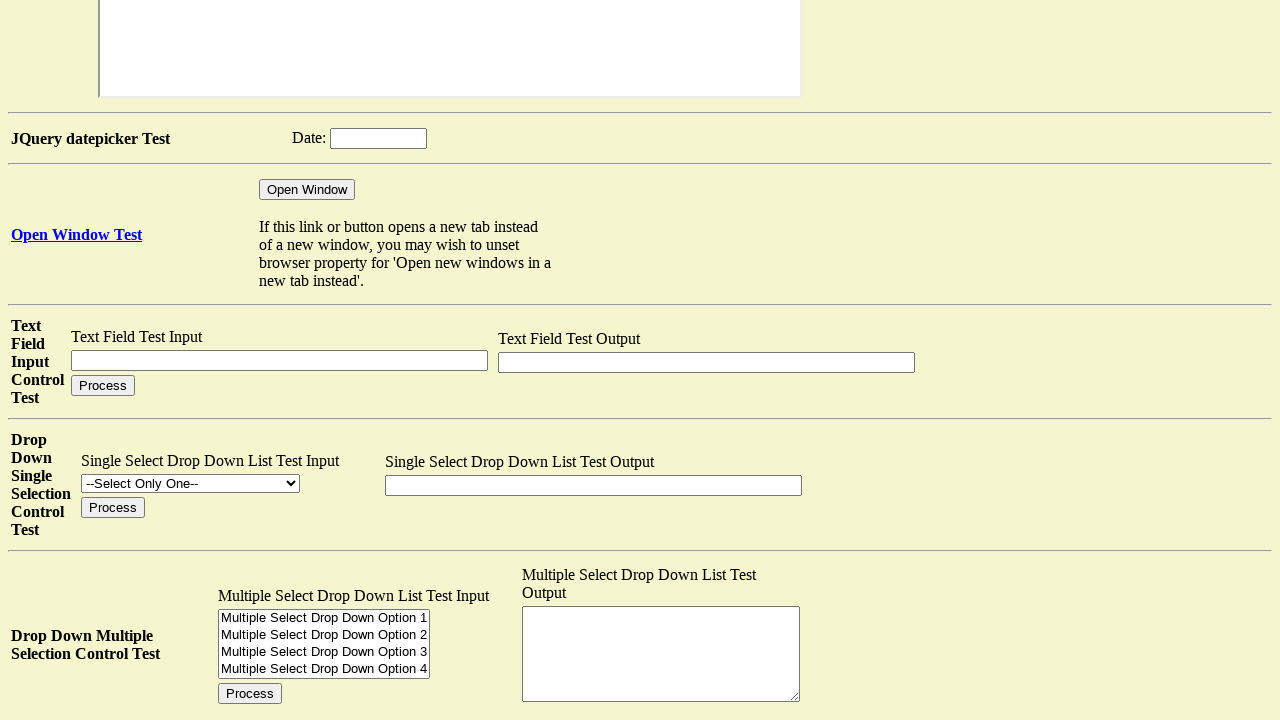

Filled text field with 'Test' on #textFieldTestInputControlID
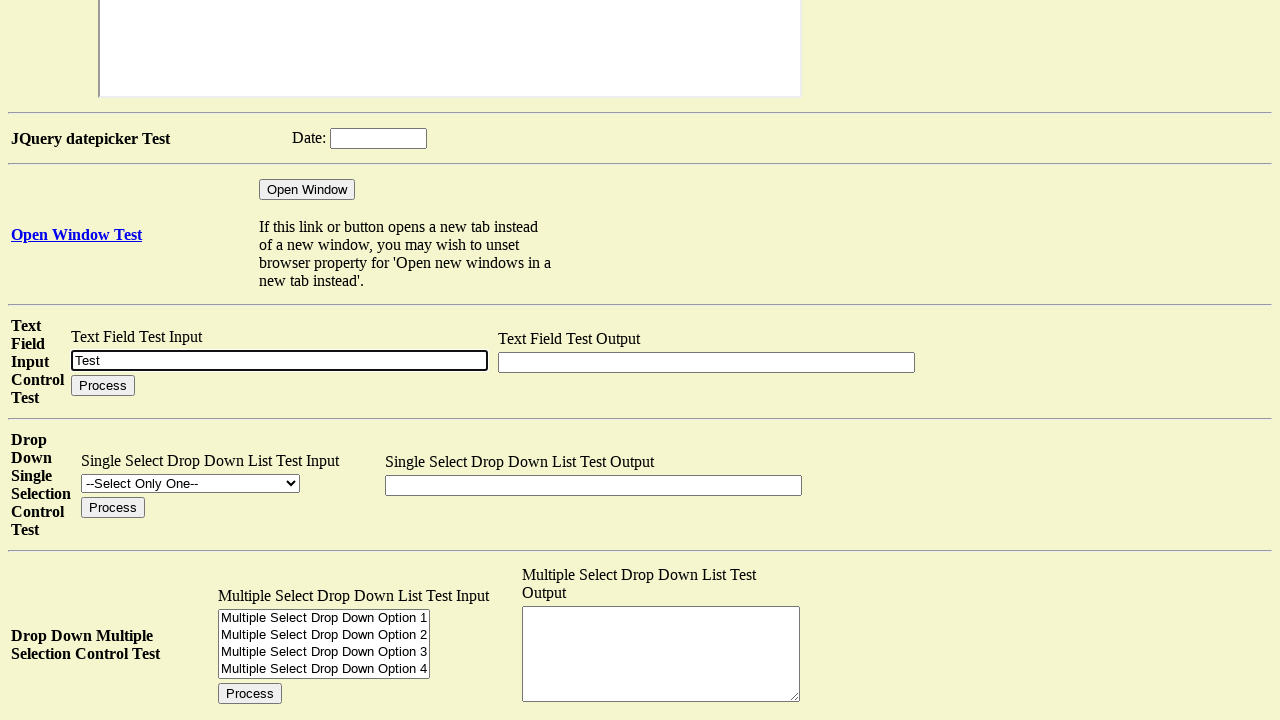

Clicked process button at (103, 386) on #textFieldTestProcessButtonID
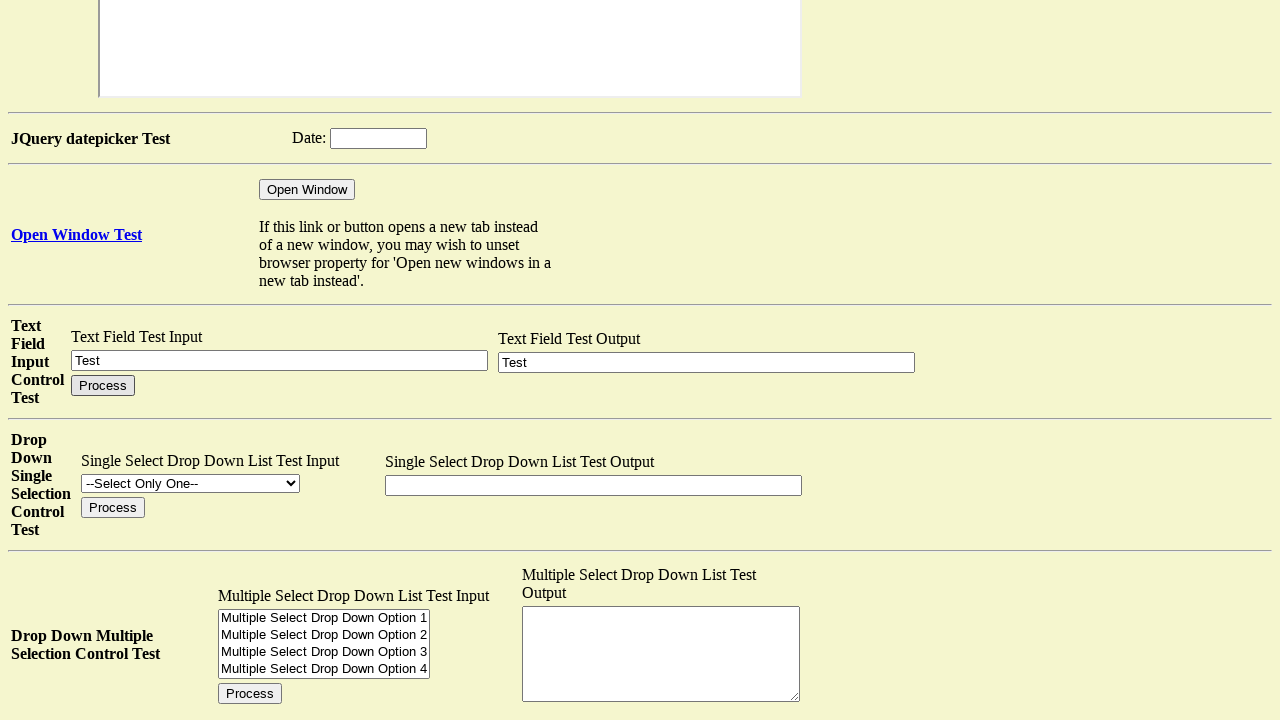

Waited 2 seconds for processing to complete
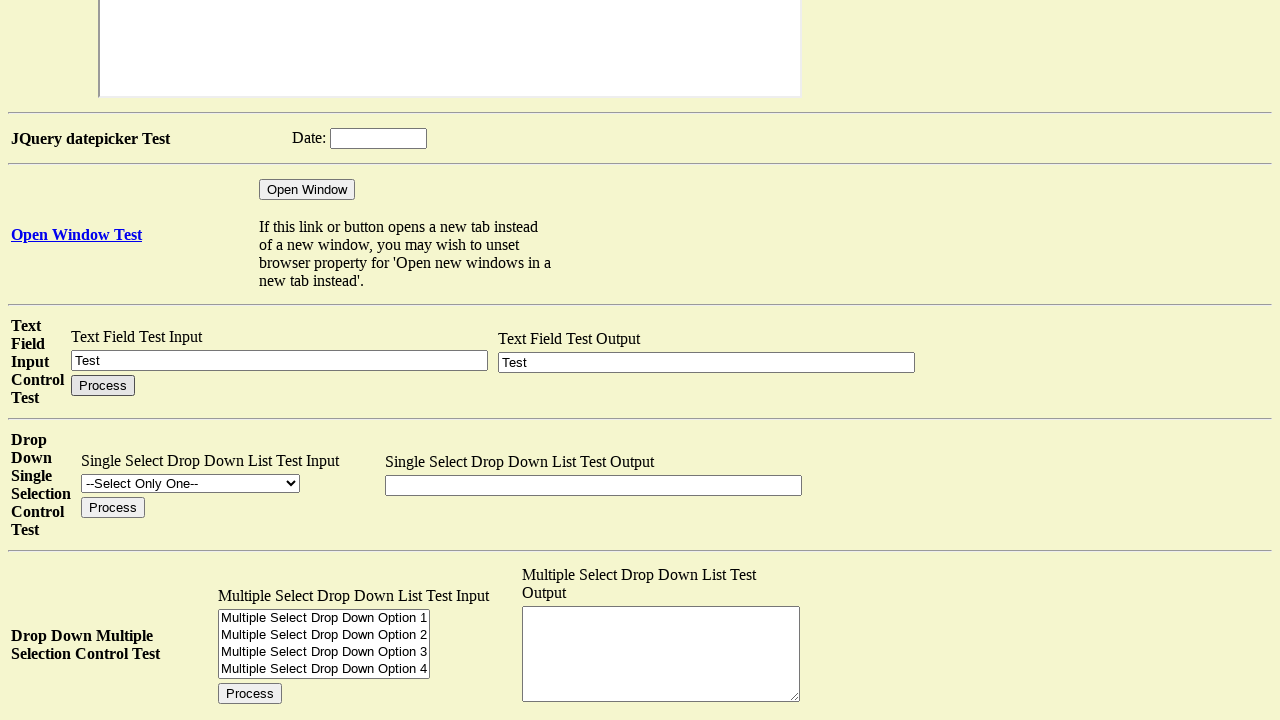

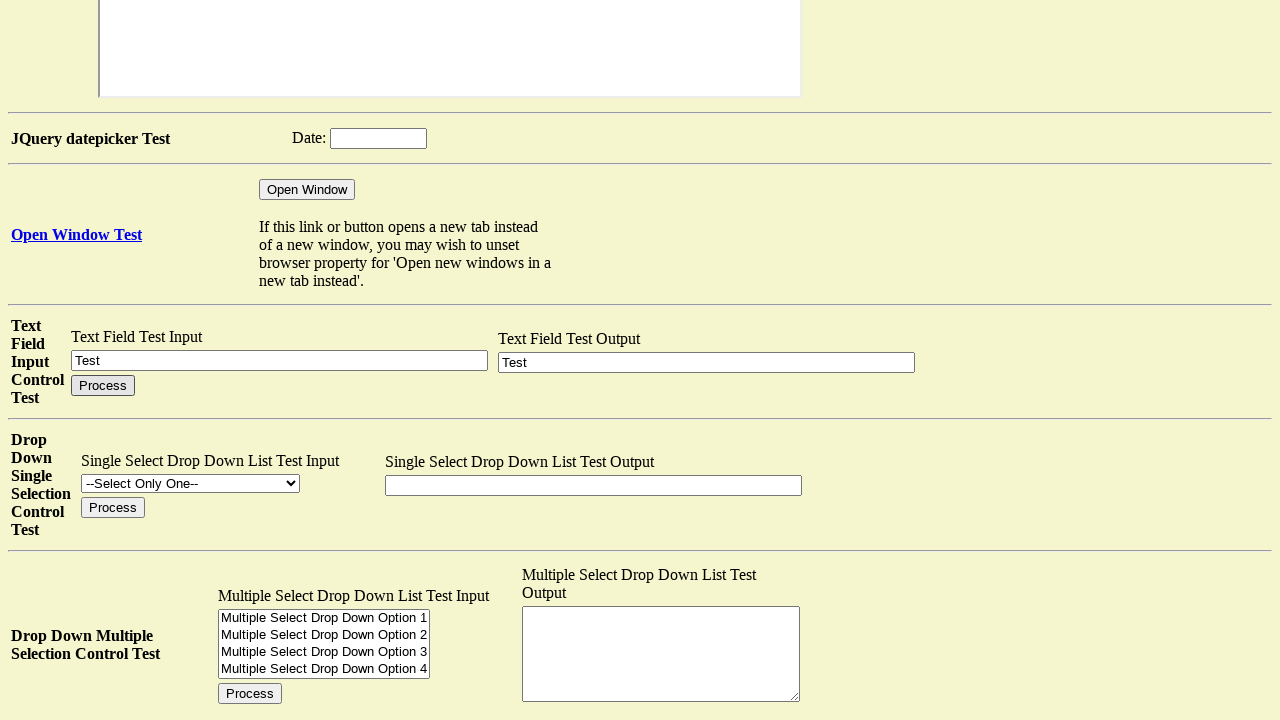